Plays the 2048 game by clicking the restart button and then making random directional moves using arrow keys until the game ends

Starting URL: https://2048game.com

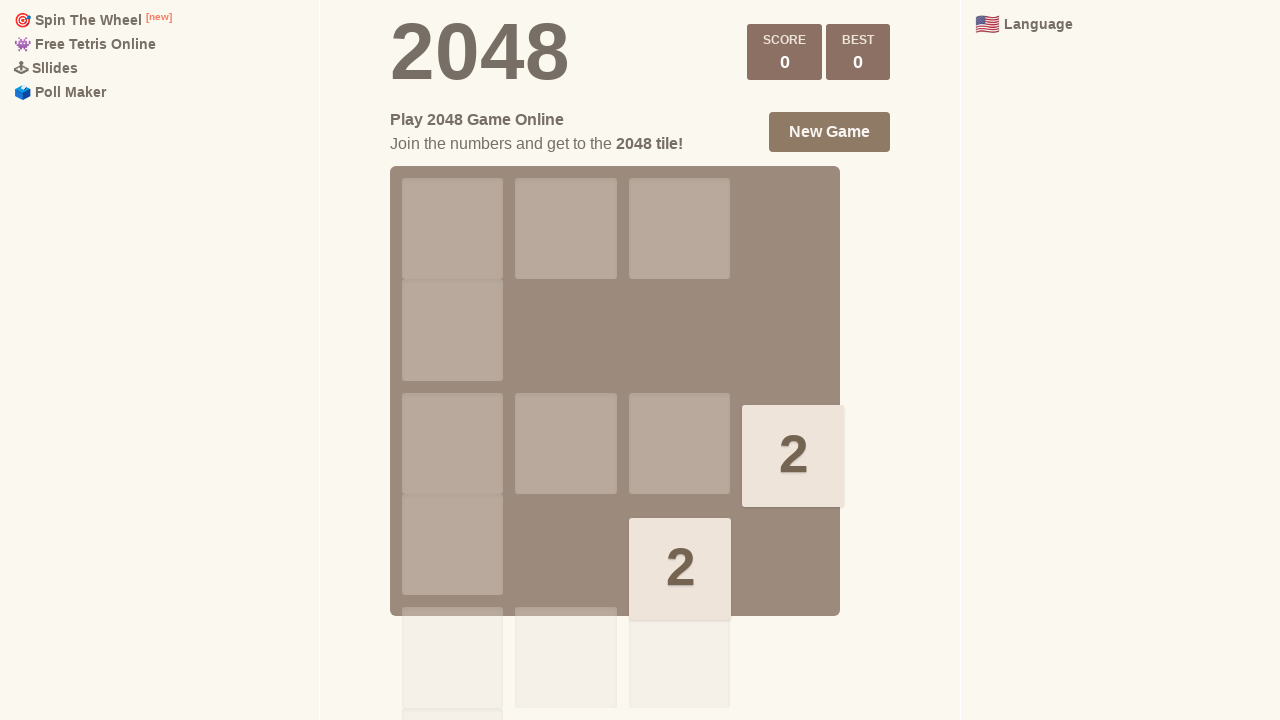

Clicked restart button to start a fresh game at (830, 132) on .restart-button
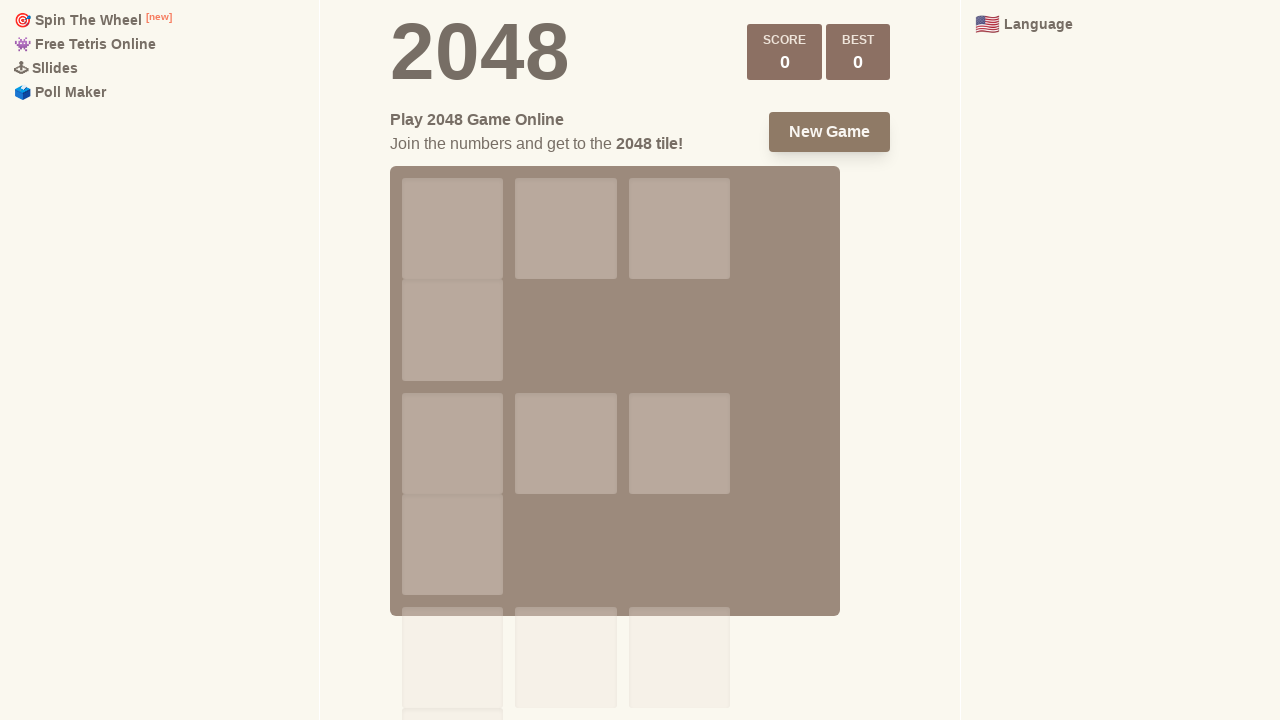

Waited 400ms for game to reset
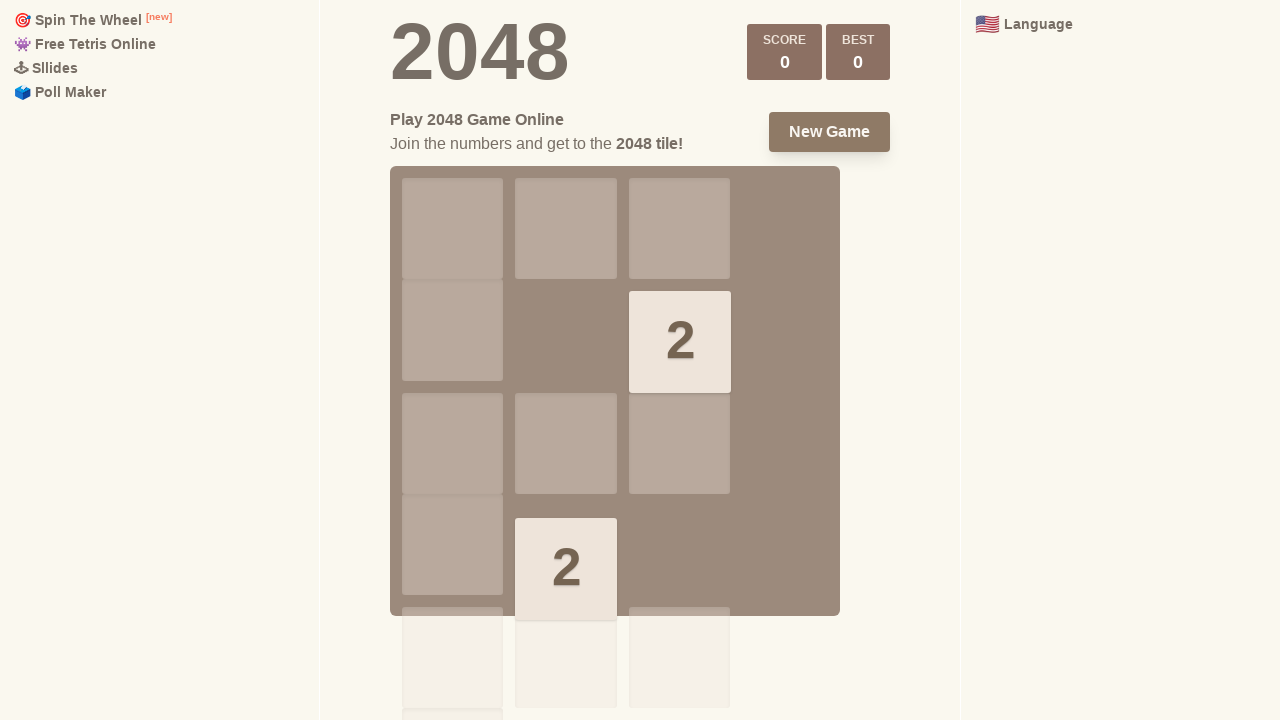

Checked if game is over
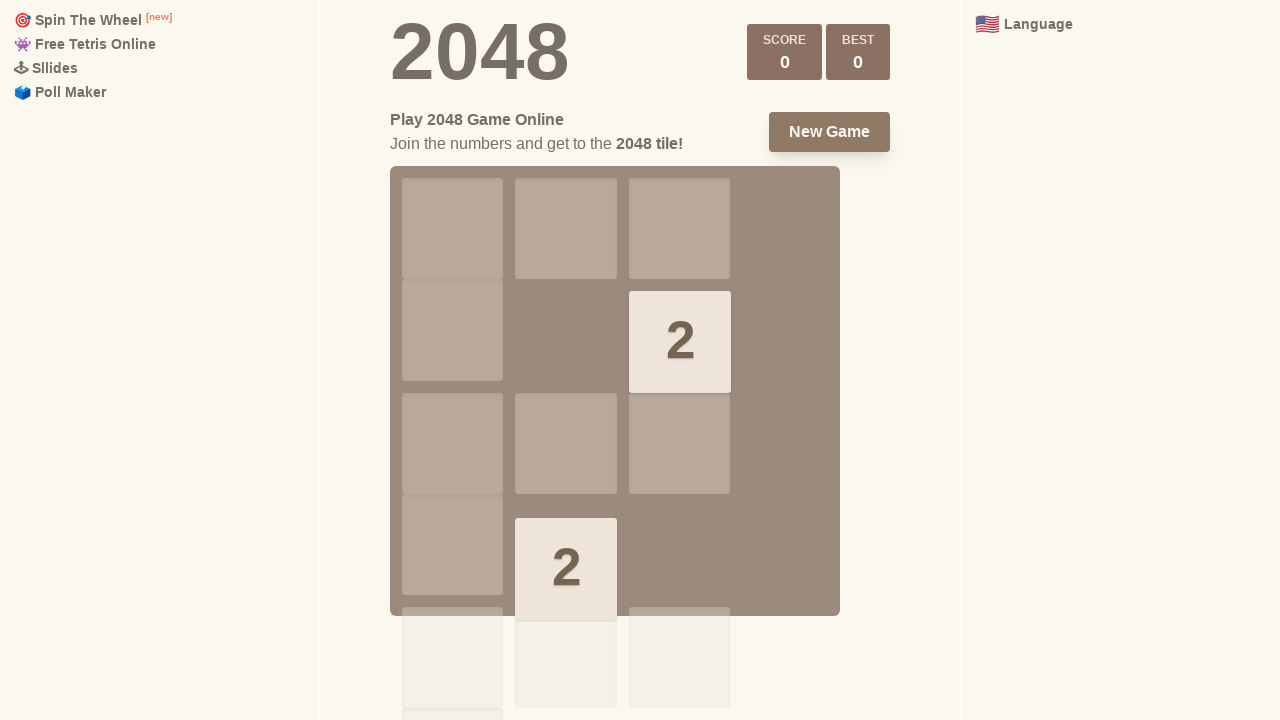

Made random move: ArrowUp
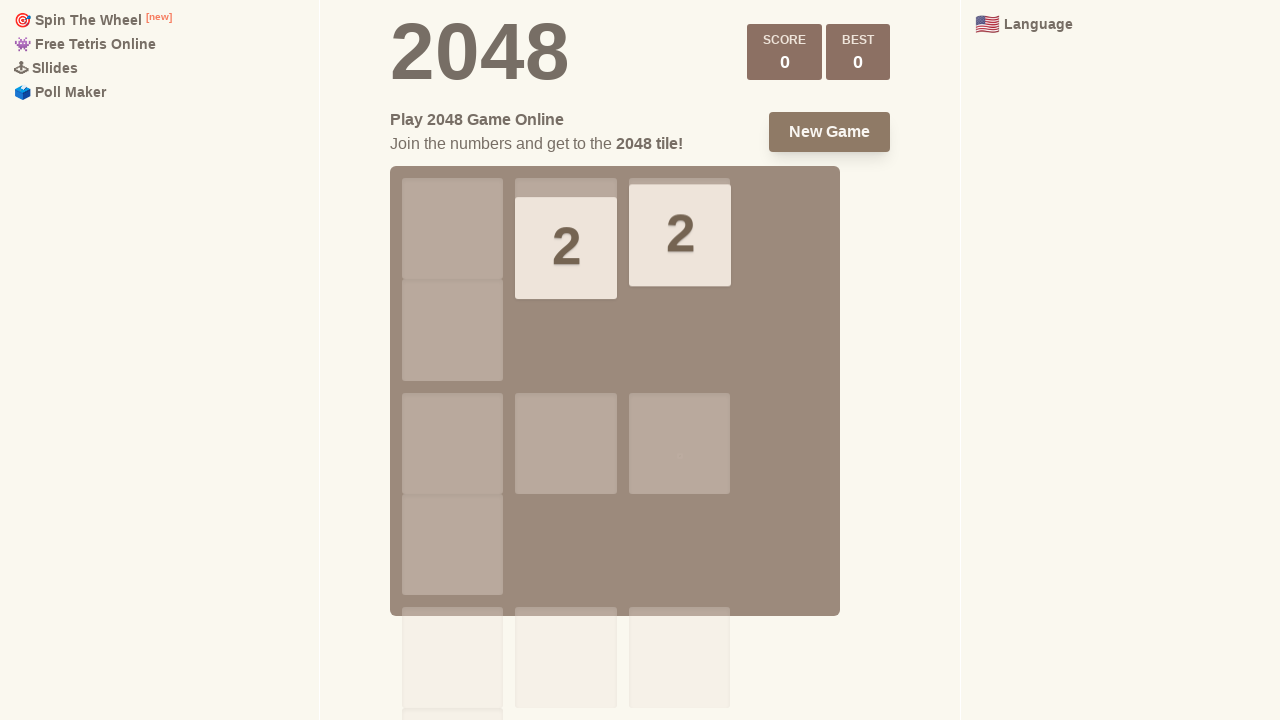

Waited 100ms between moves
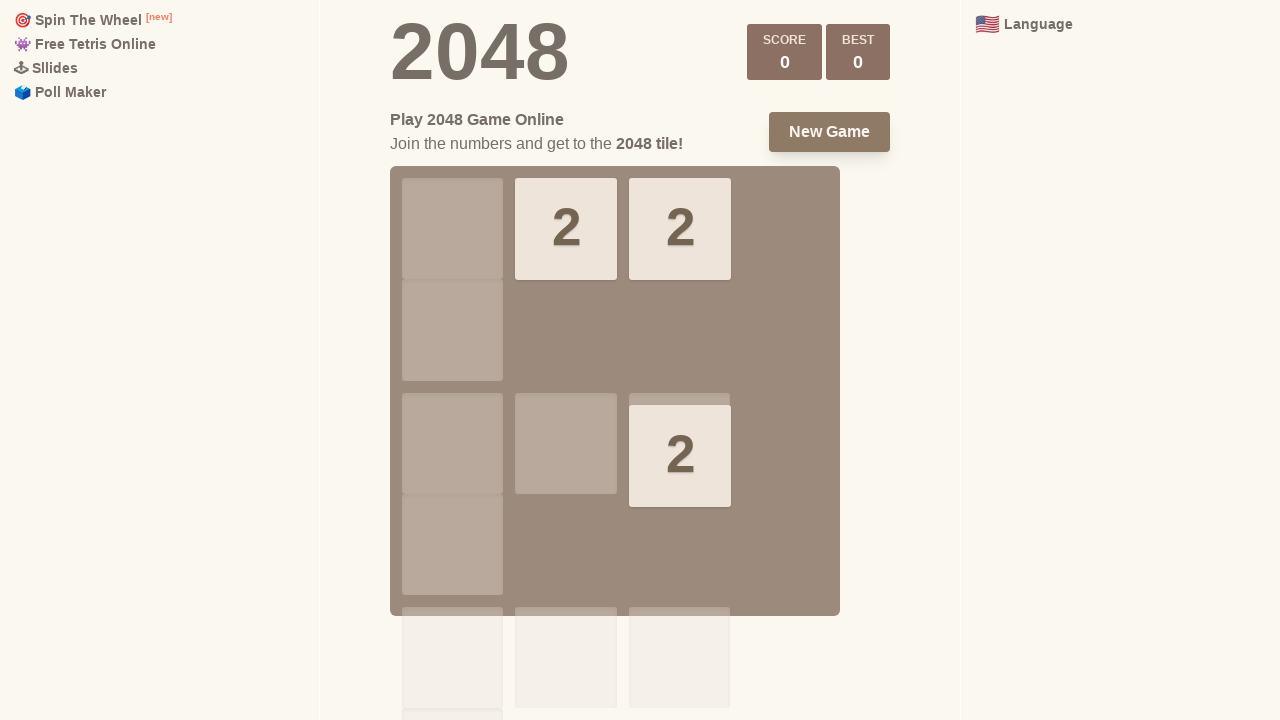

Checked if game is over
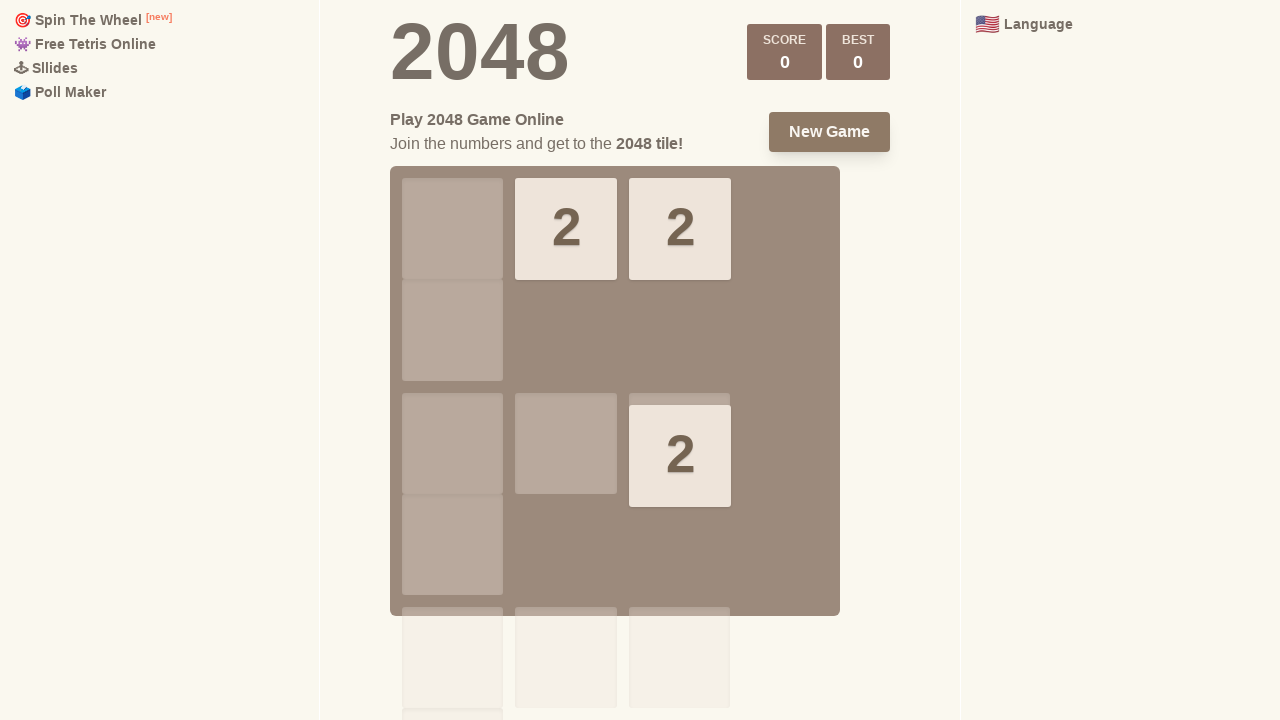

Made random move: ArrowDown
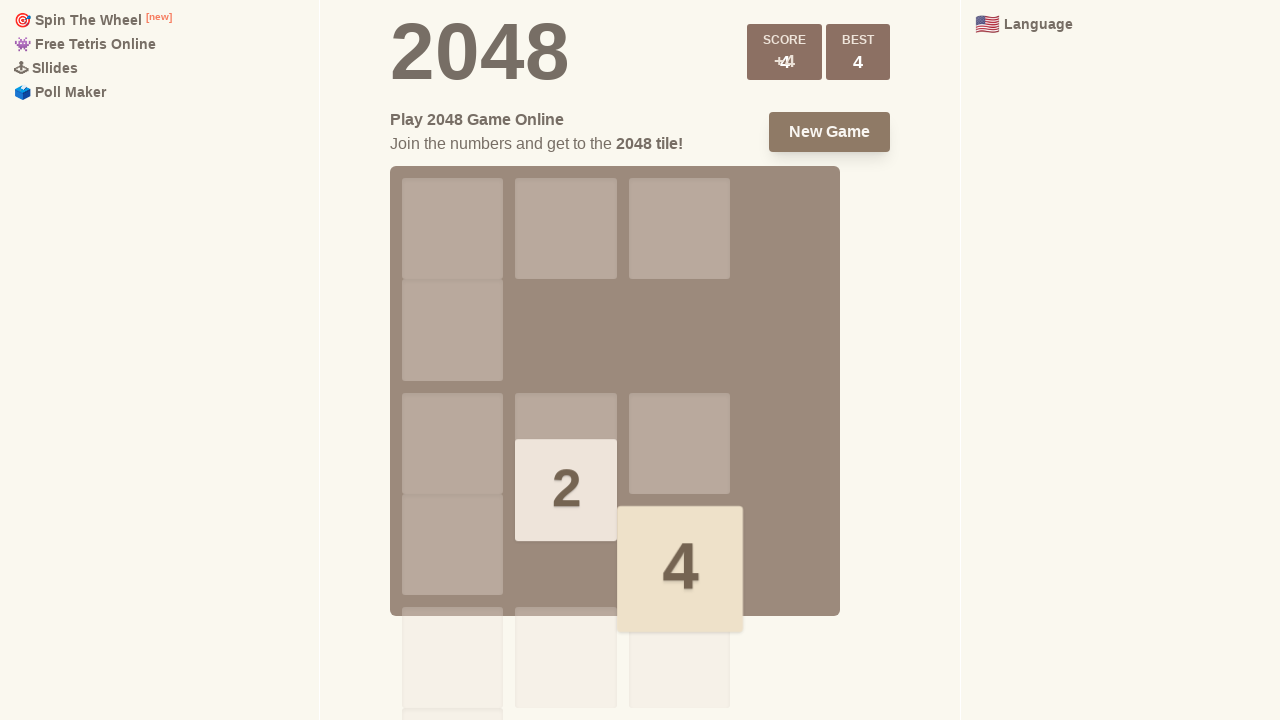

Waited 100ms between moves
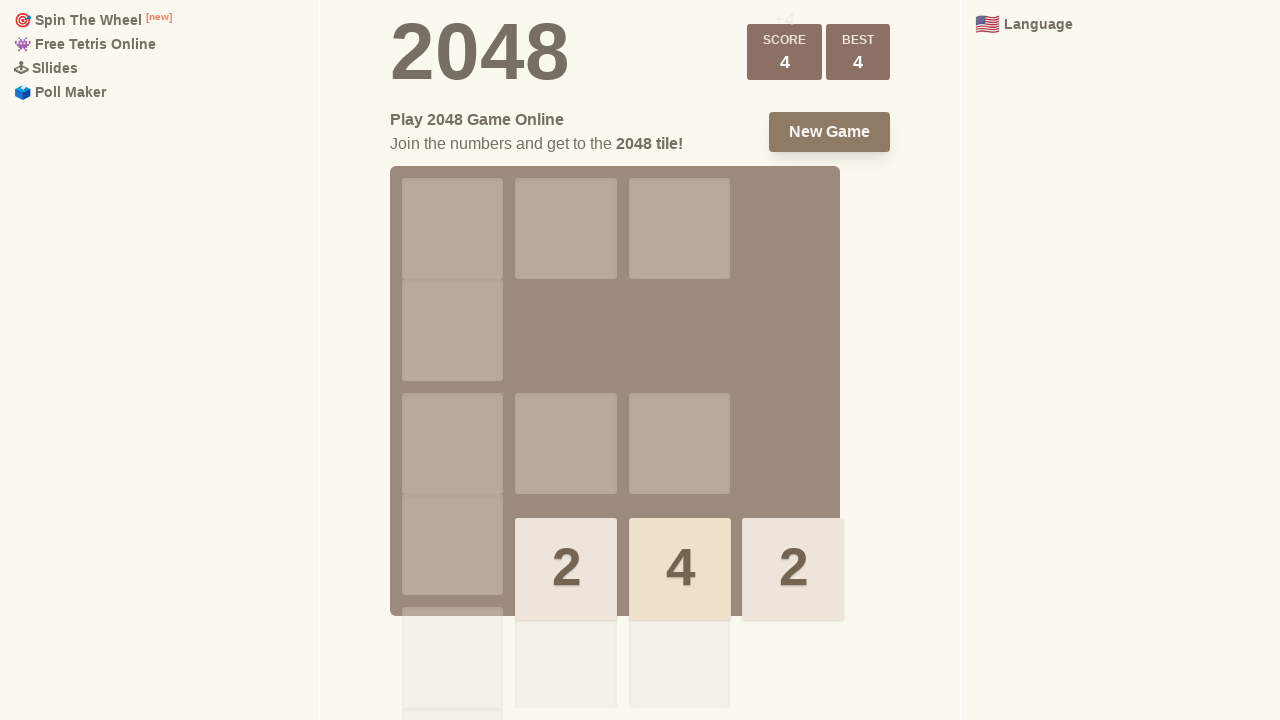

Checked if game is over
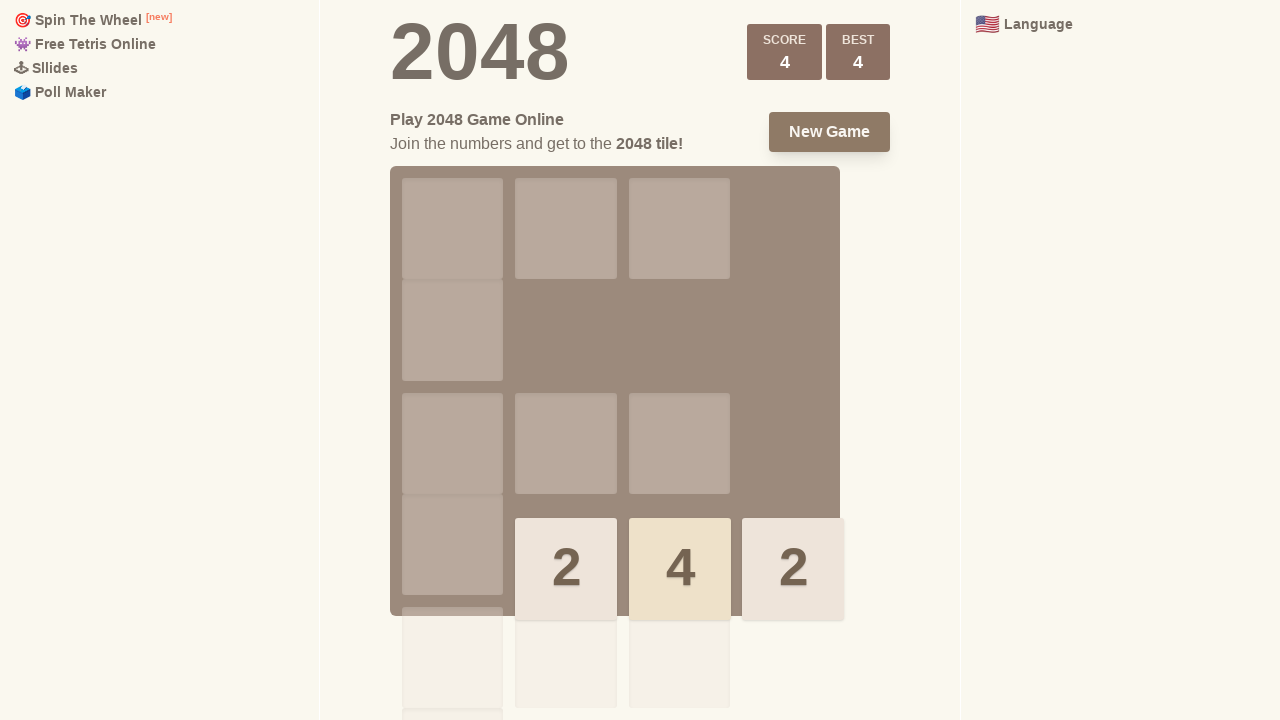

Made random move: ArrowDown
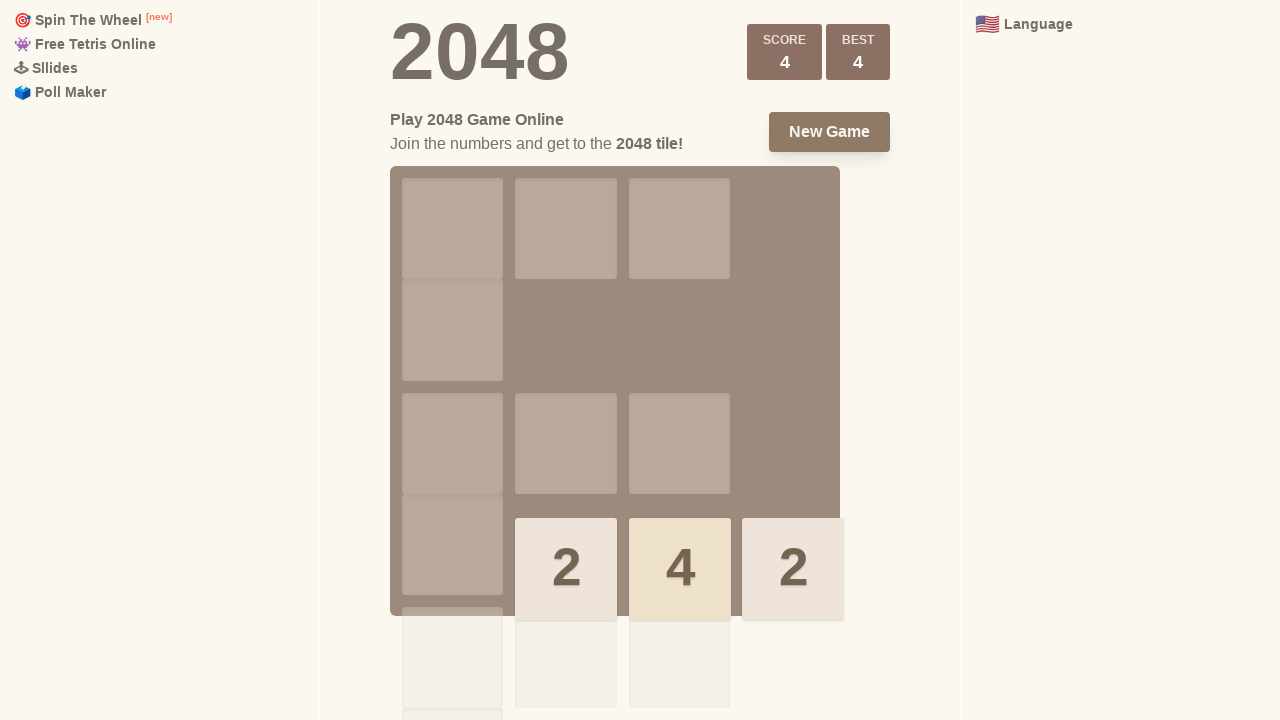

Waited 100ms between moves
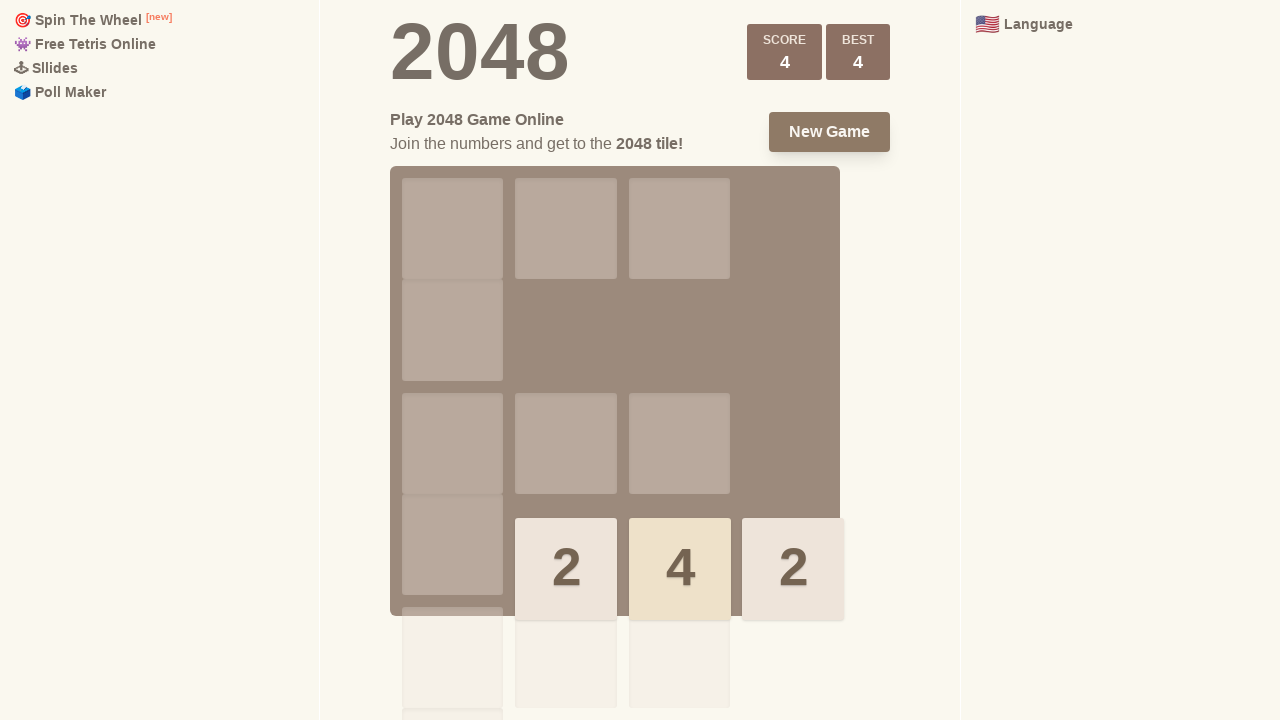

Checked if game is over
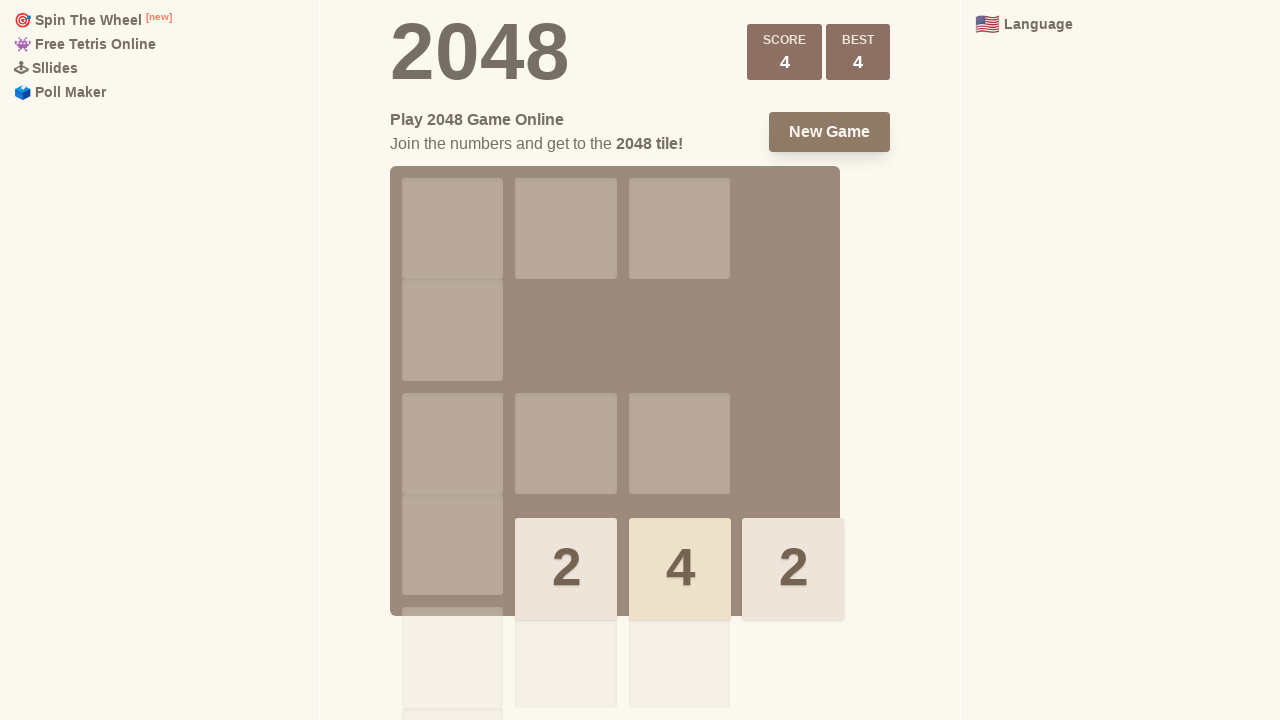

Made random move: ArrowUp
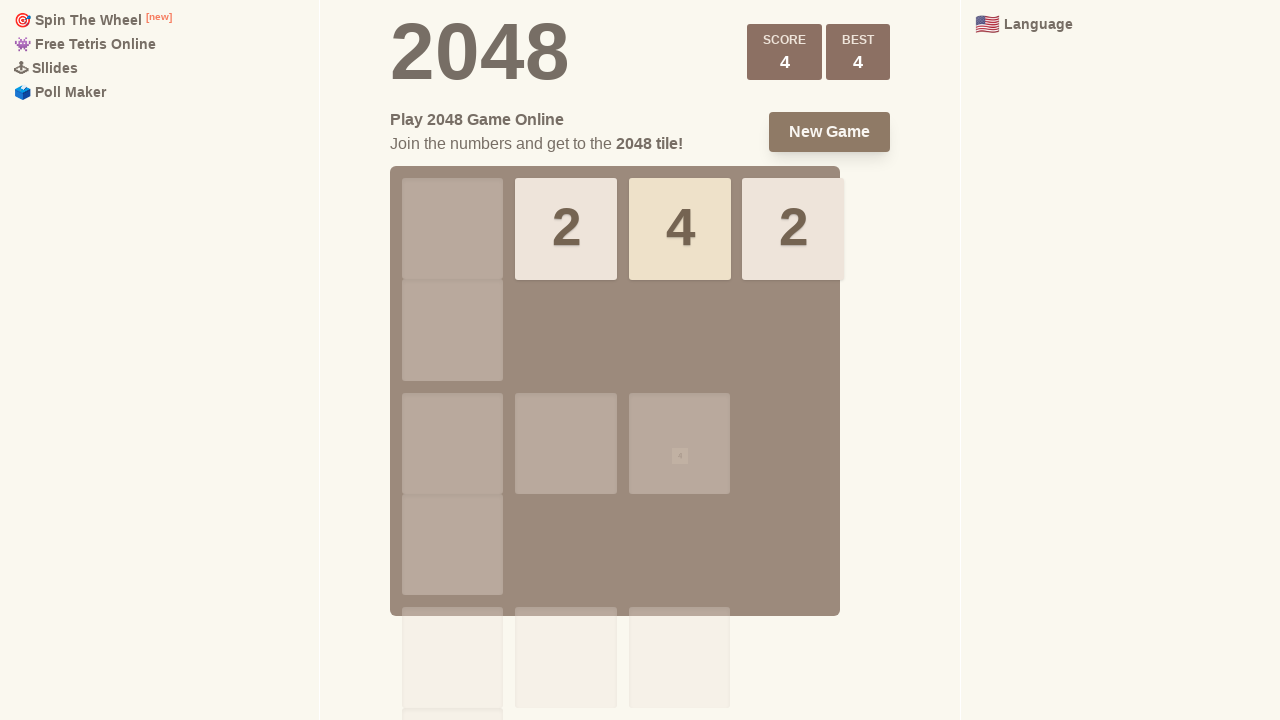

Waited 100ms between moves
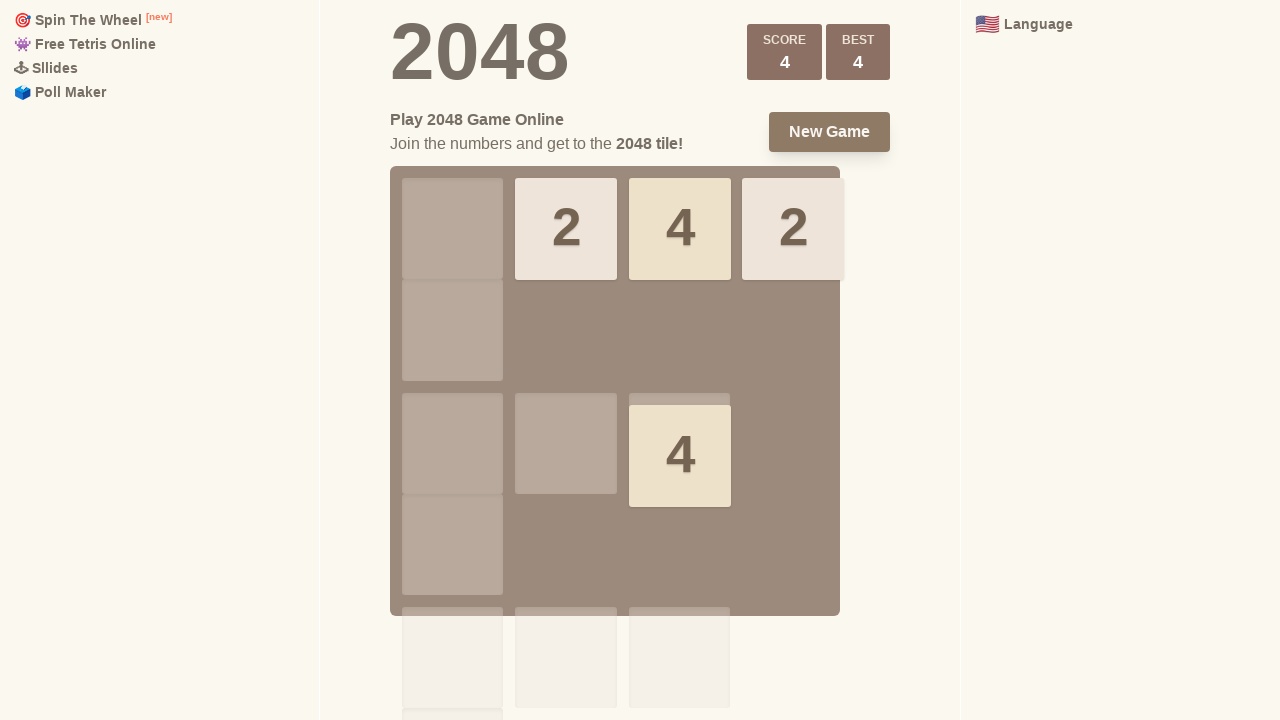

Checked if game is over
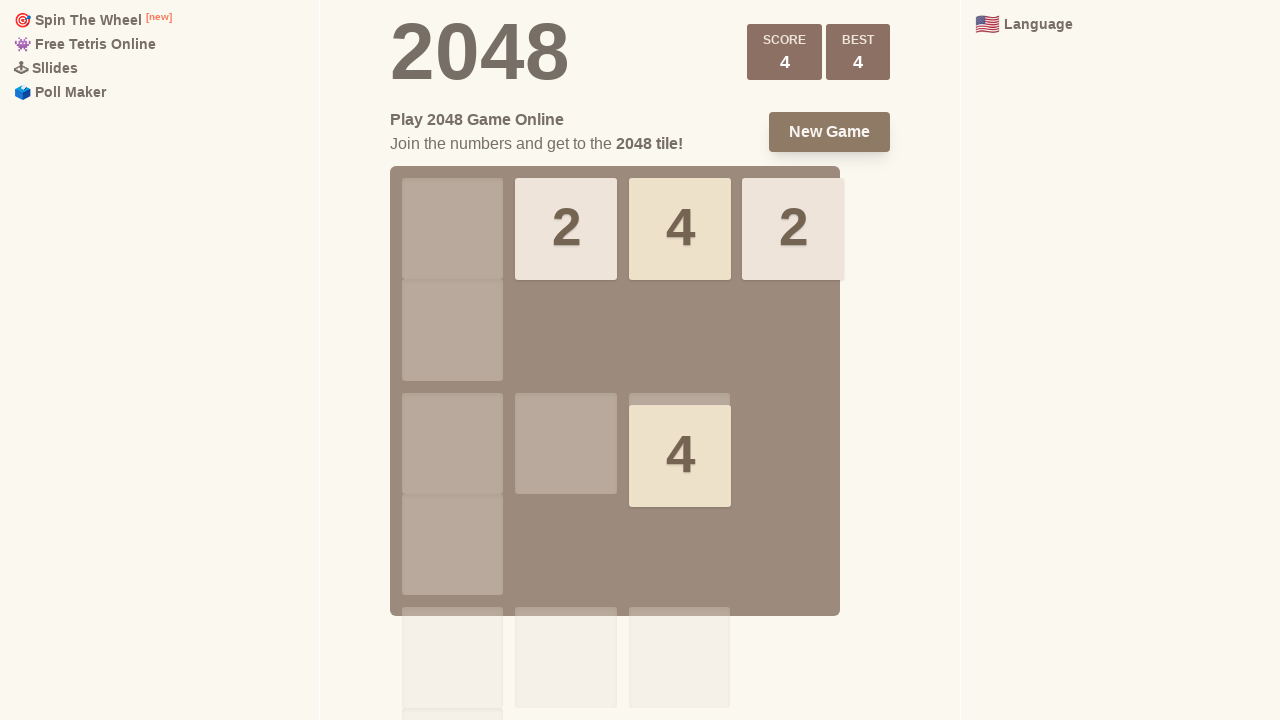

Made random move: ArrowDown
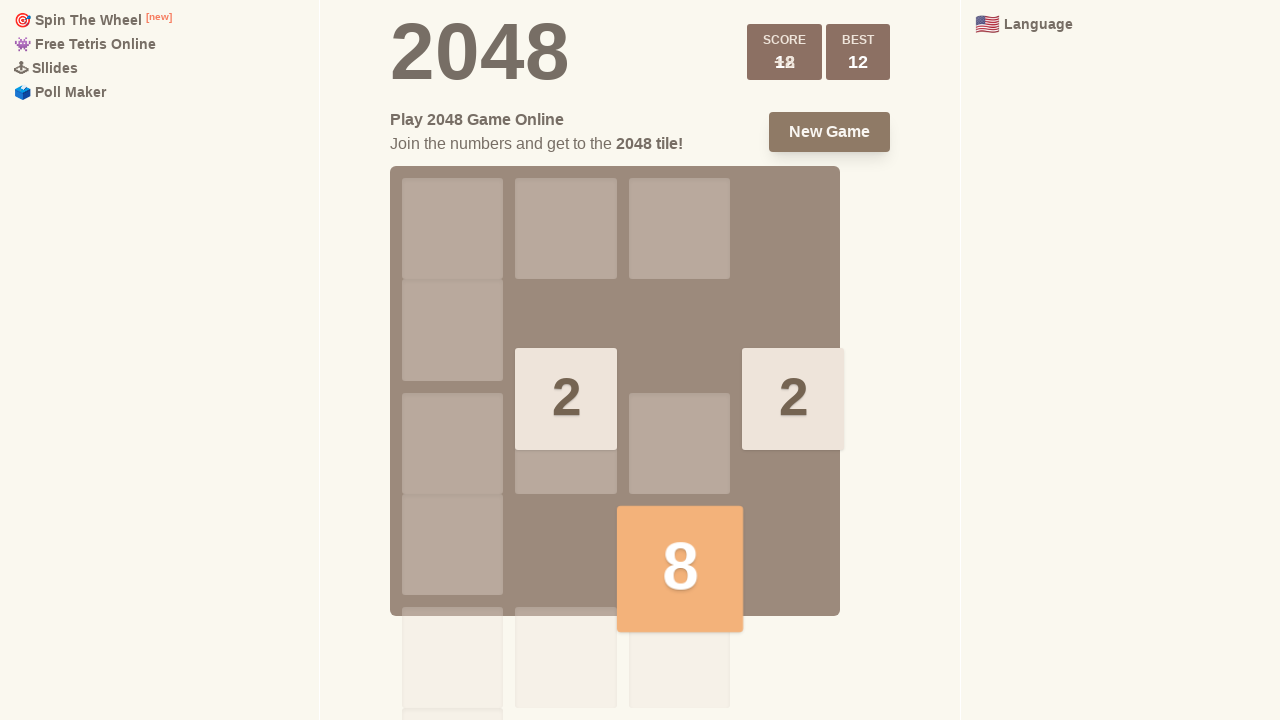

Waited 100ms between moves
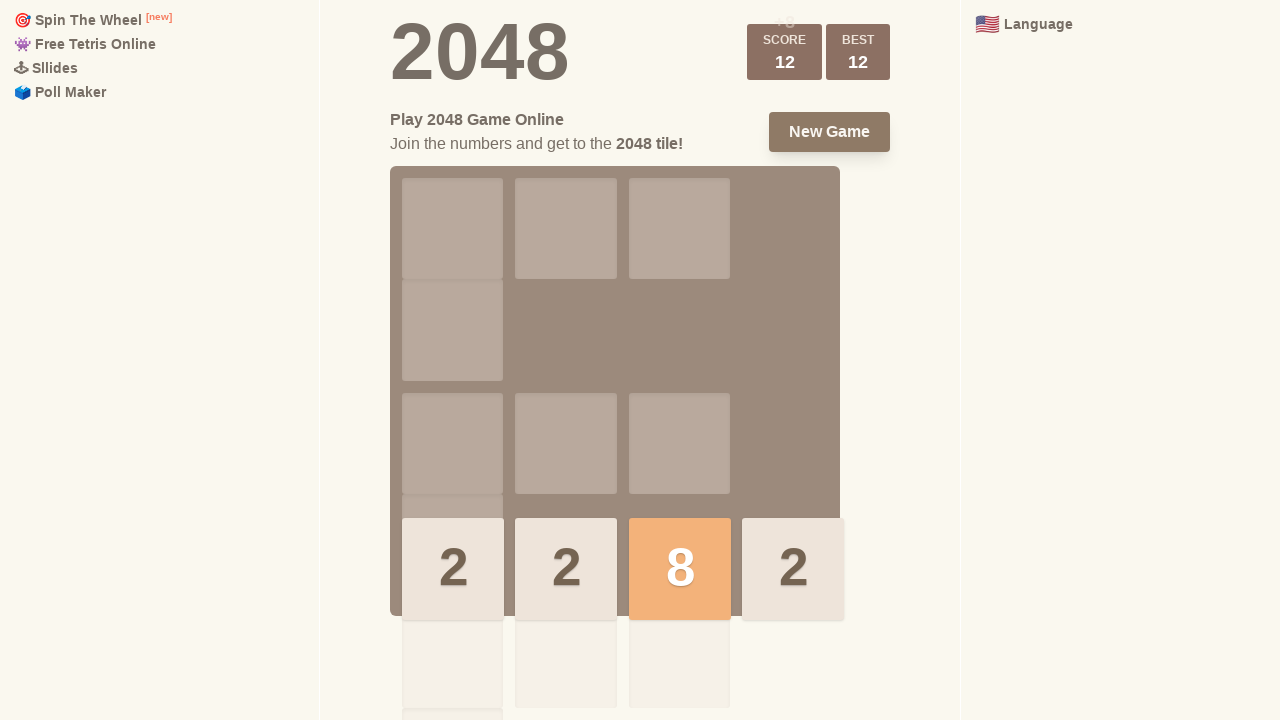

Checked if game is over
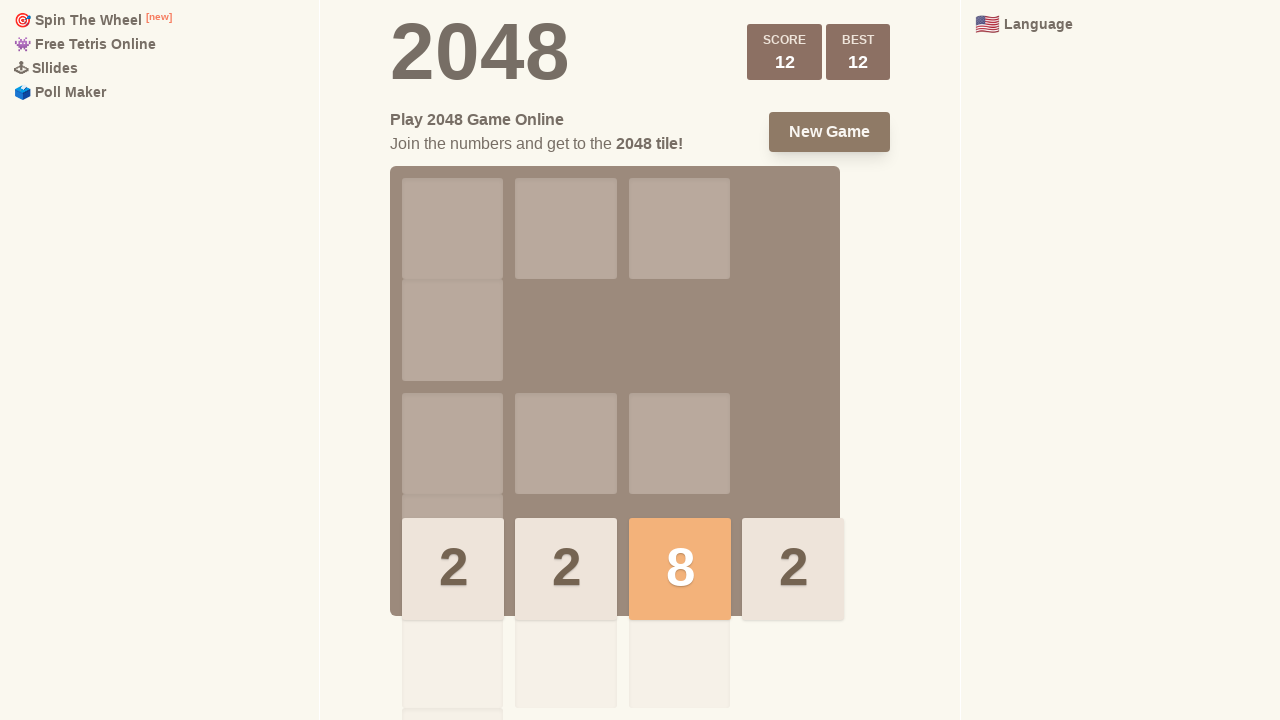

Made random move: ArrowDown
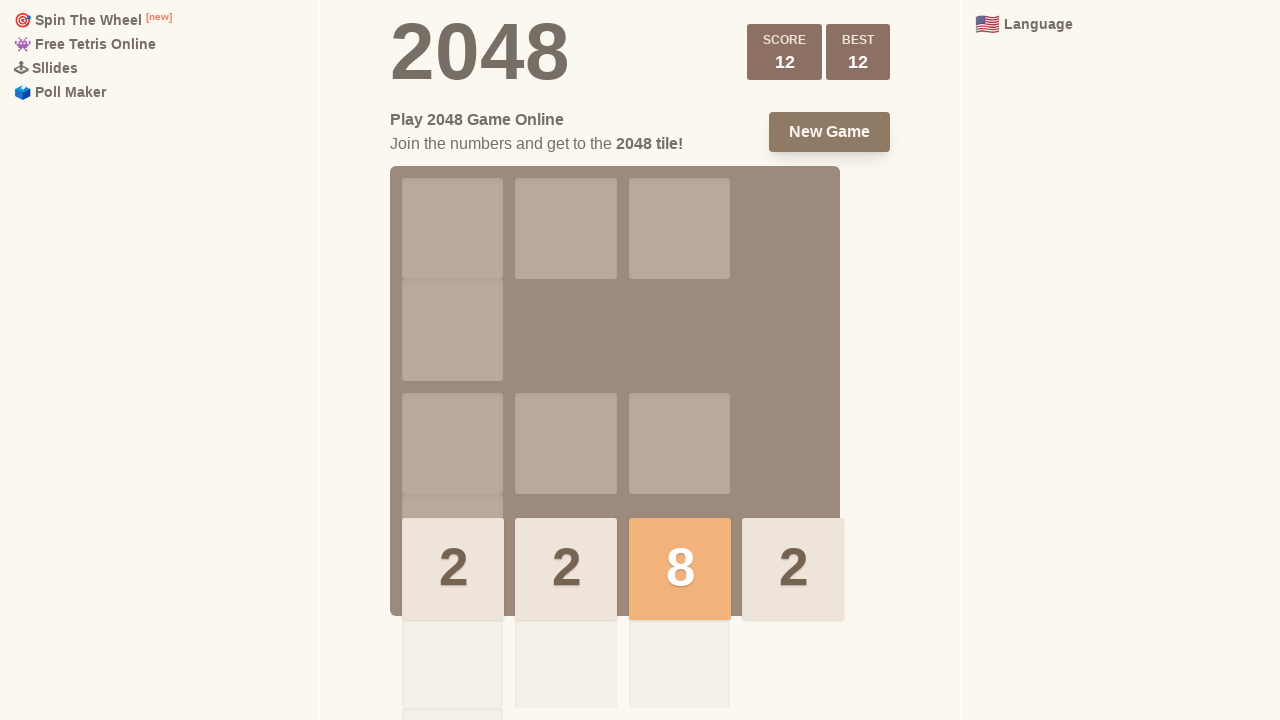

Waited 100ms between moves
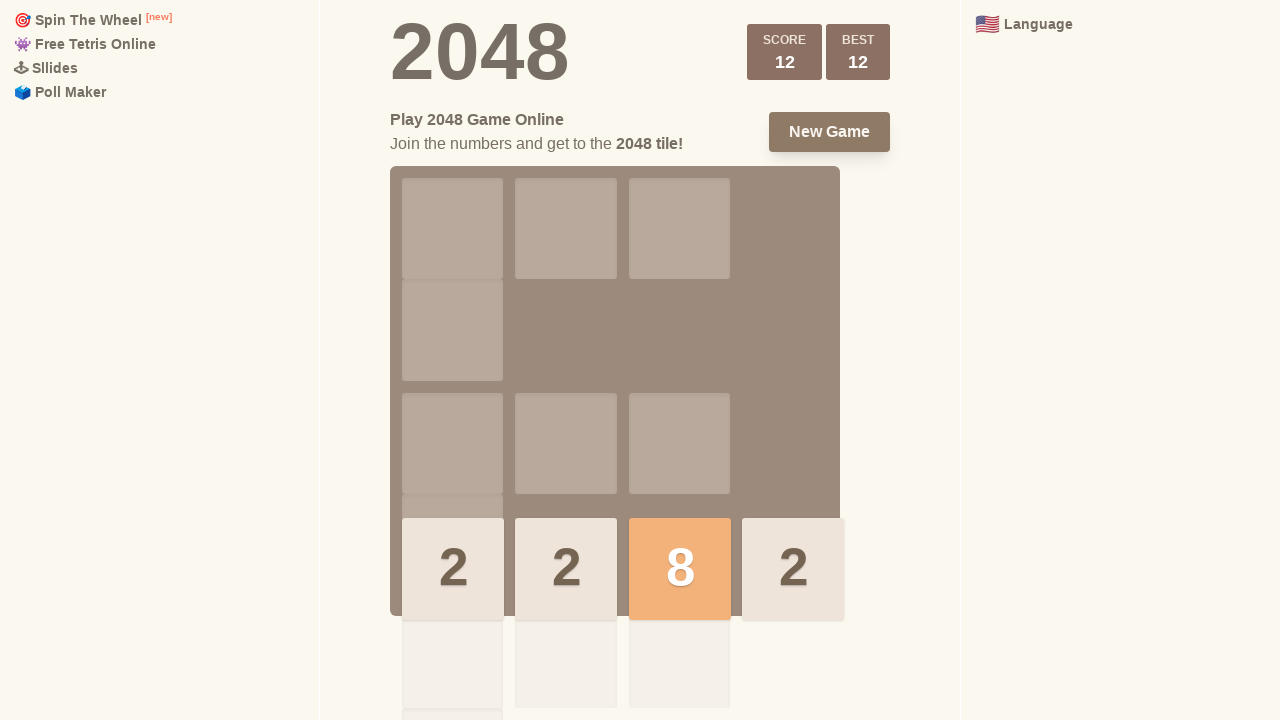

Checked if game is over
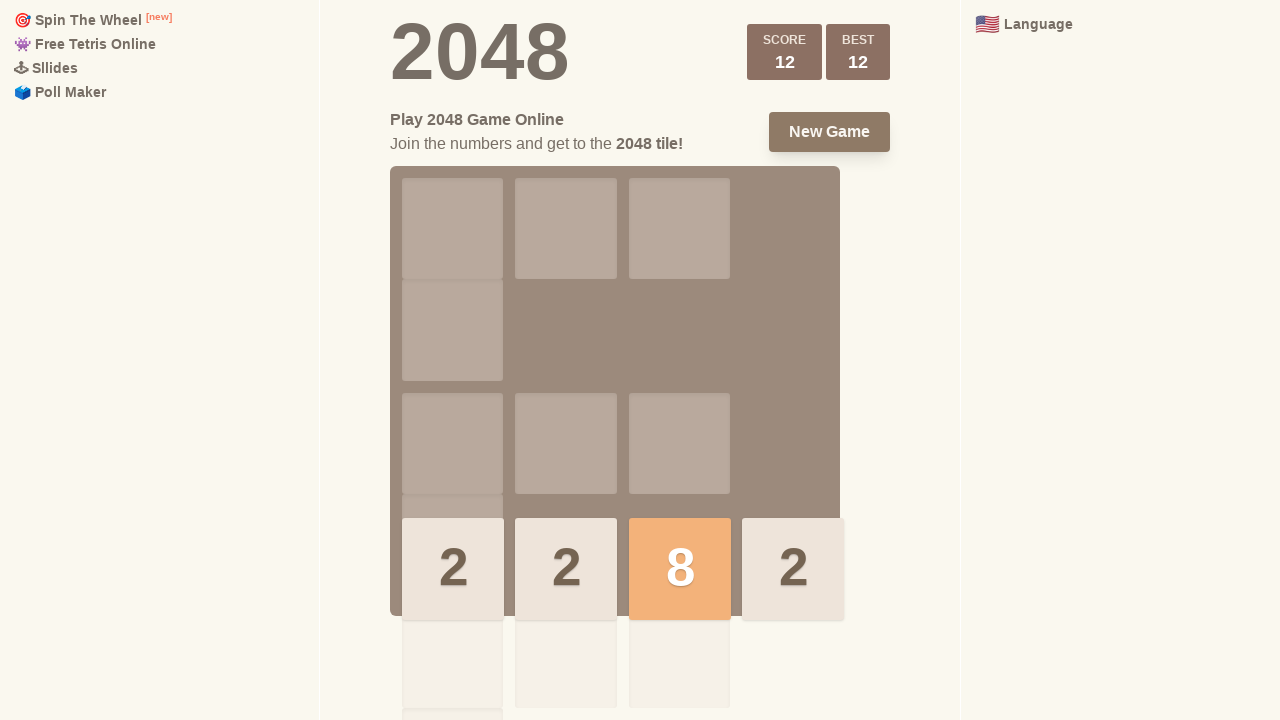

Made random move: ArrowUp
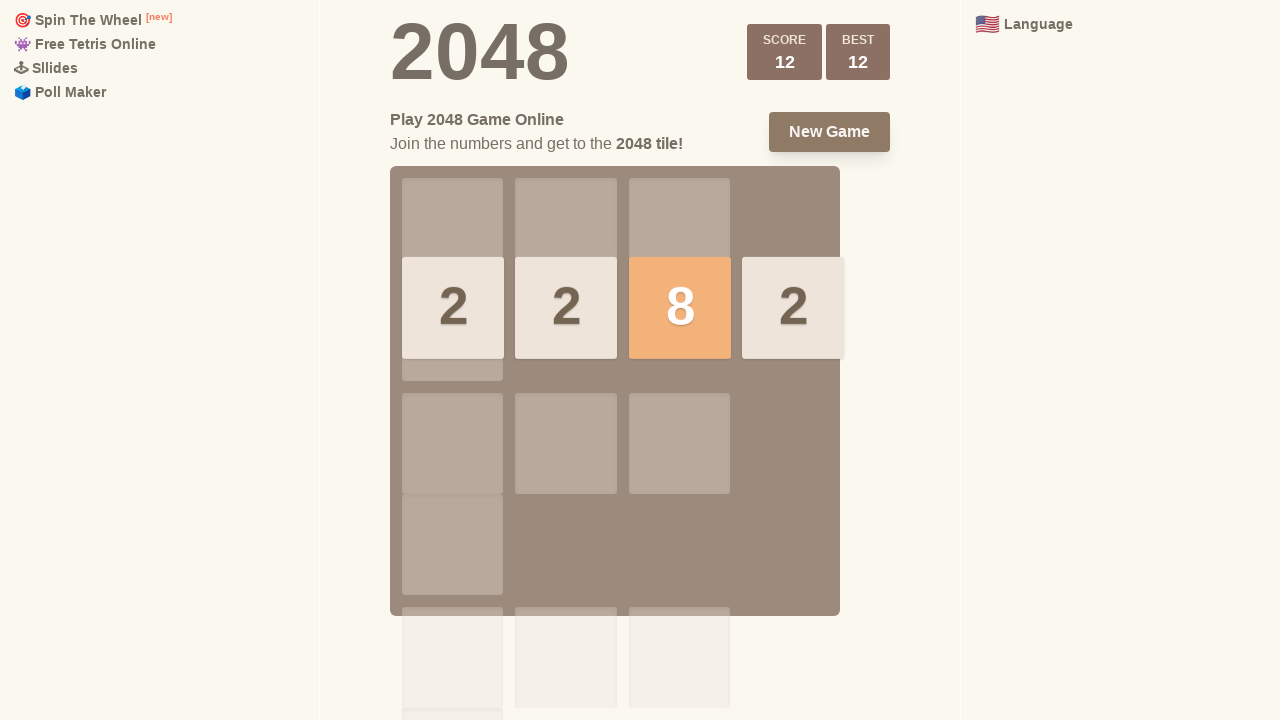

Waited 100ms between moves
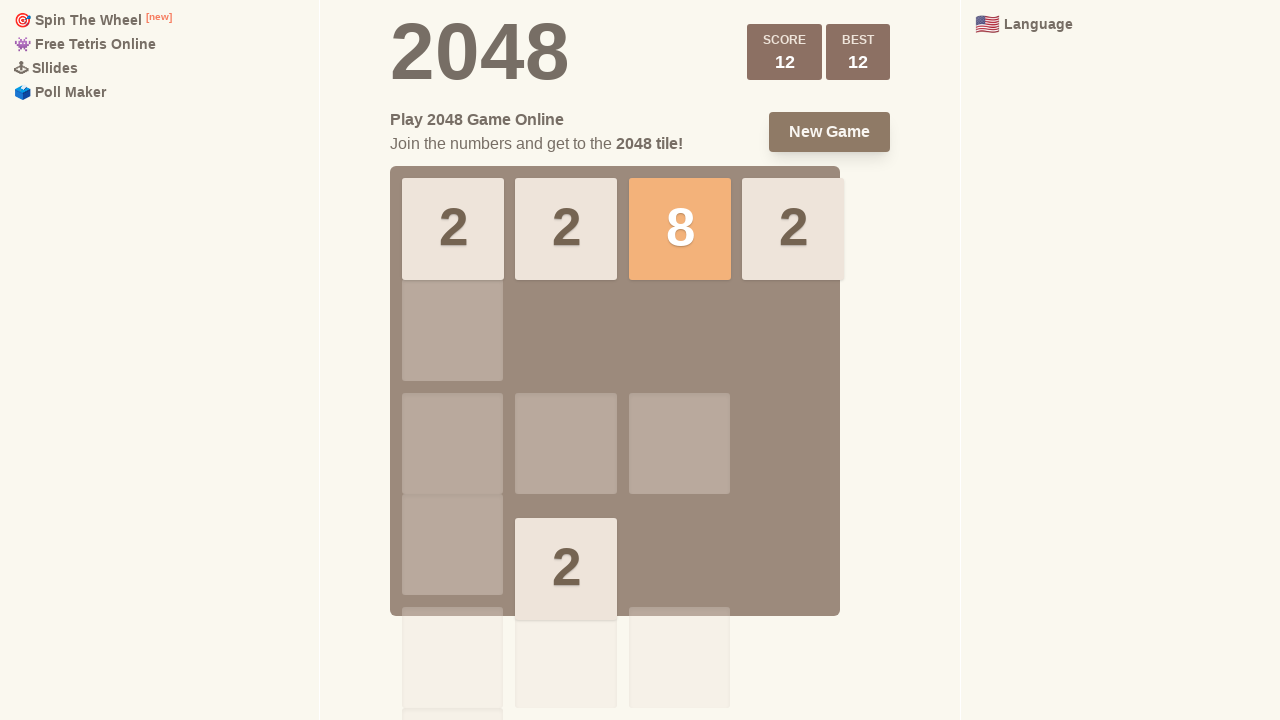

Checked if game is over
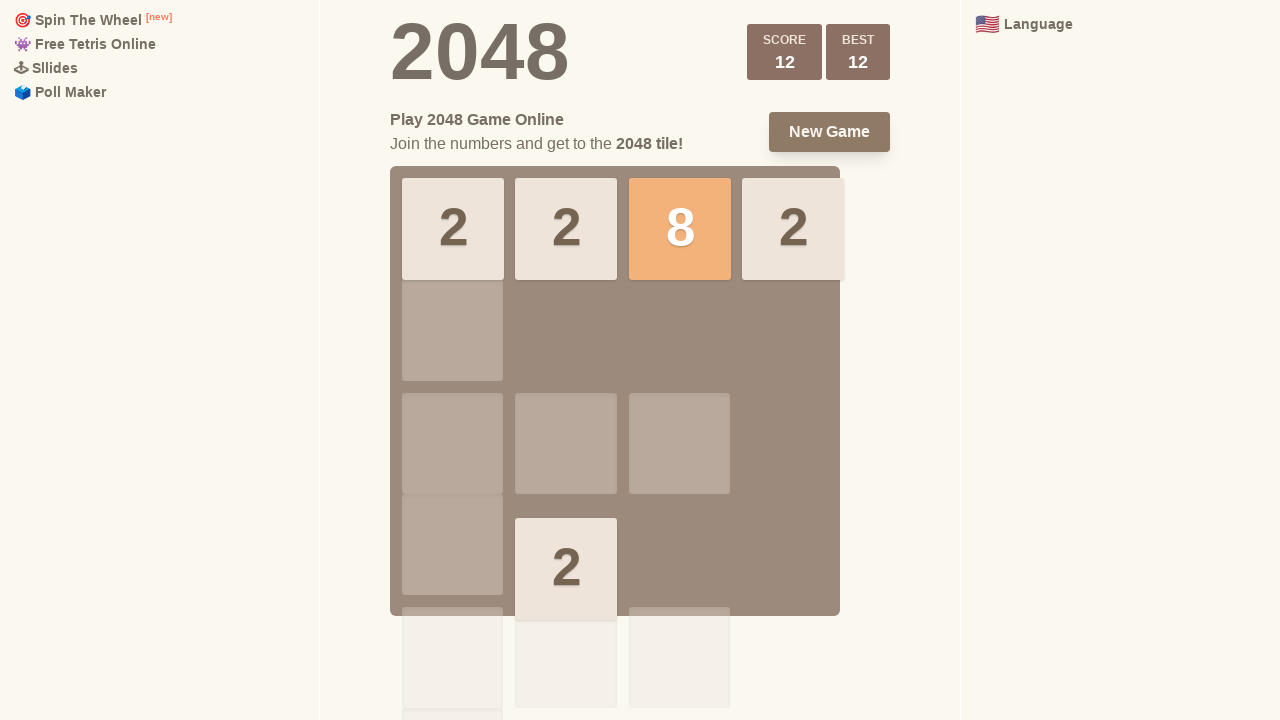

Made random move: ArrowUp
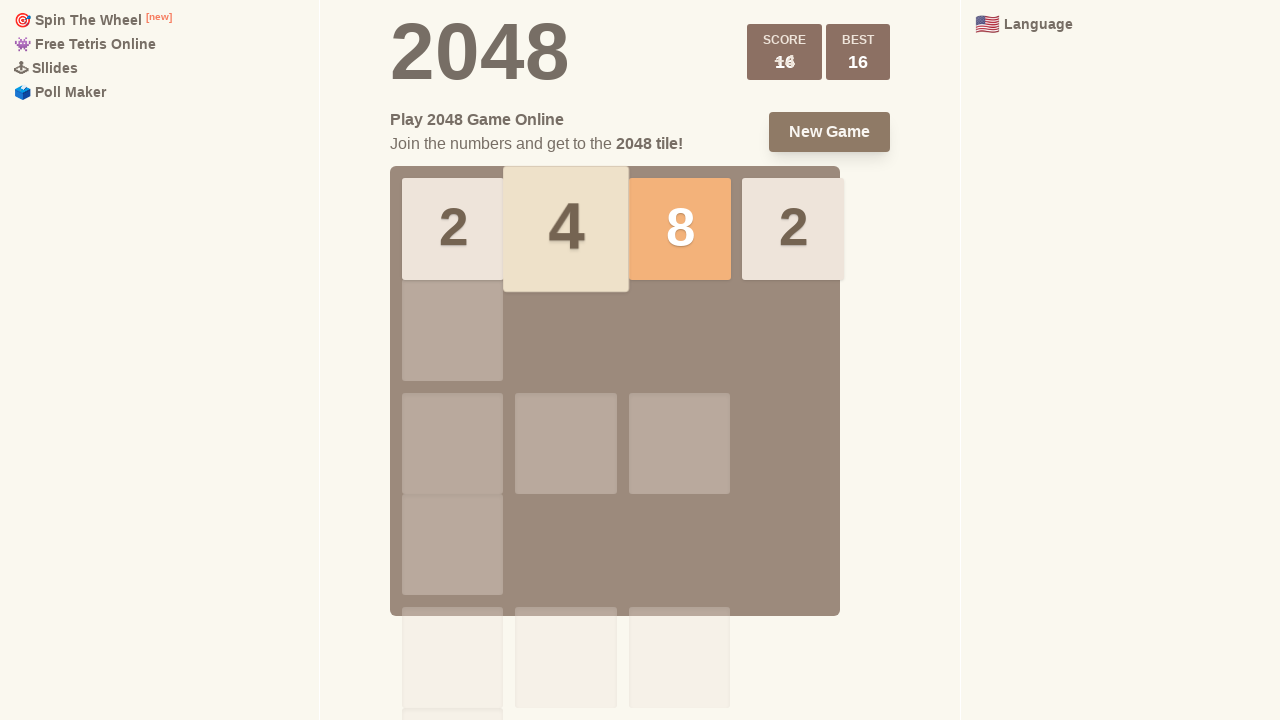

Waited 100ms between moves
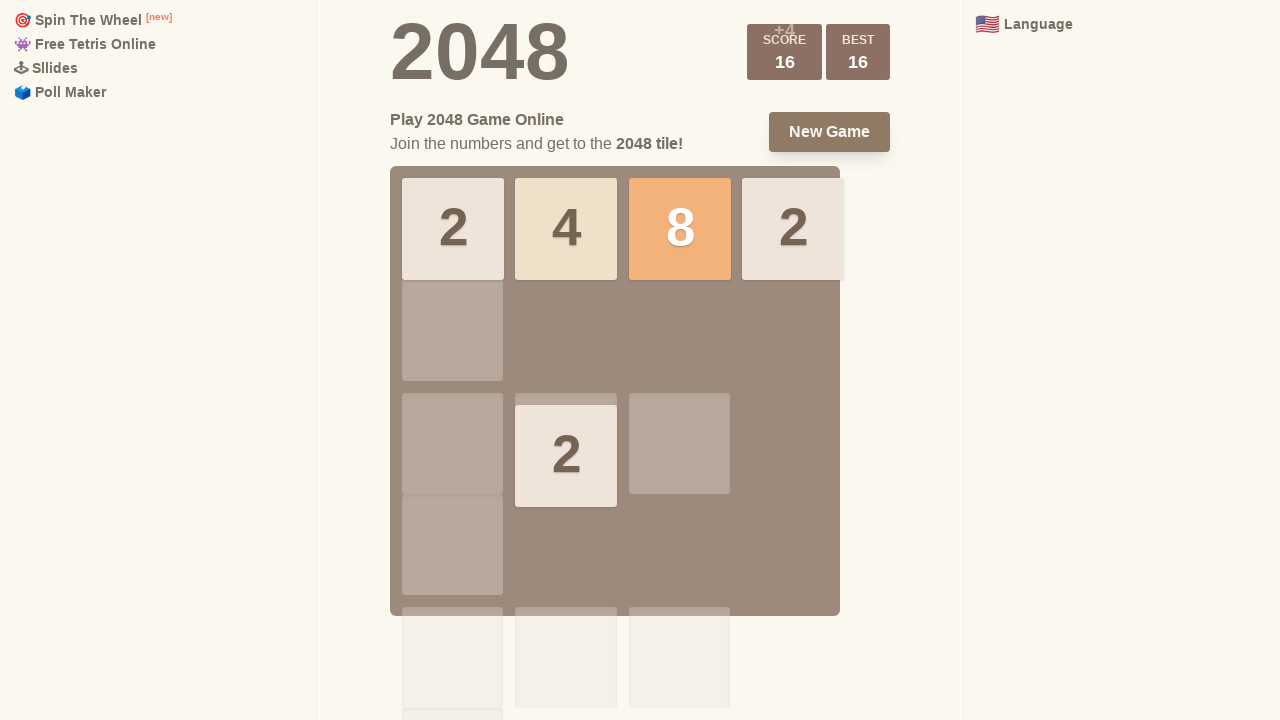

Checked if game is over
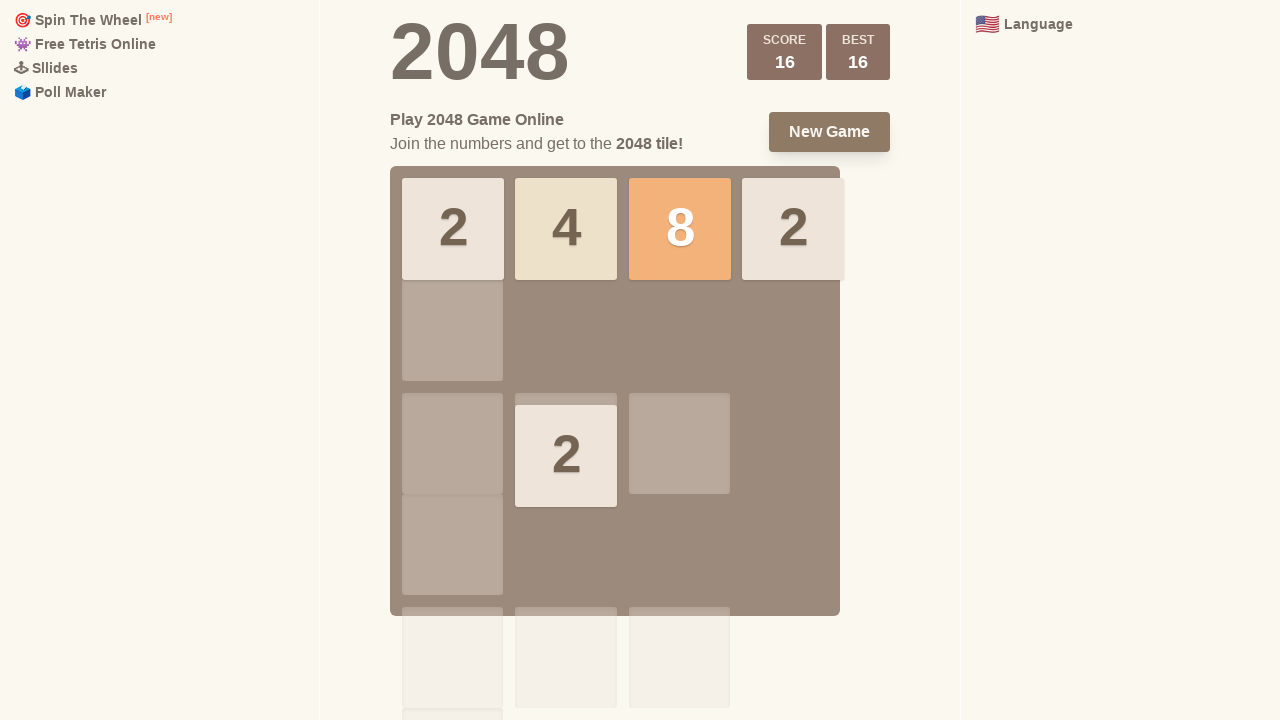

Made random move: ArrowUp
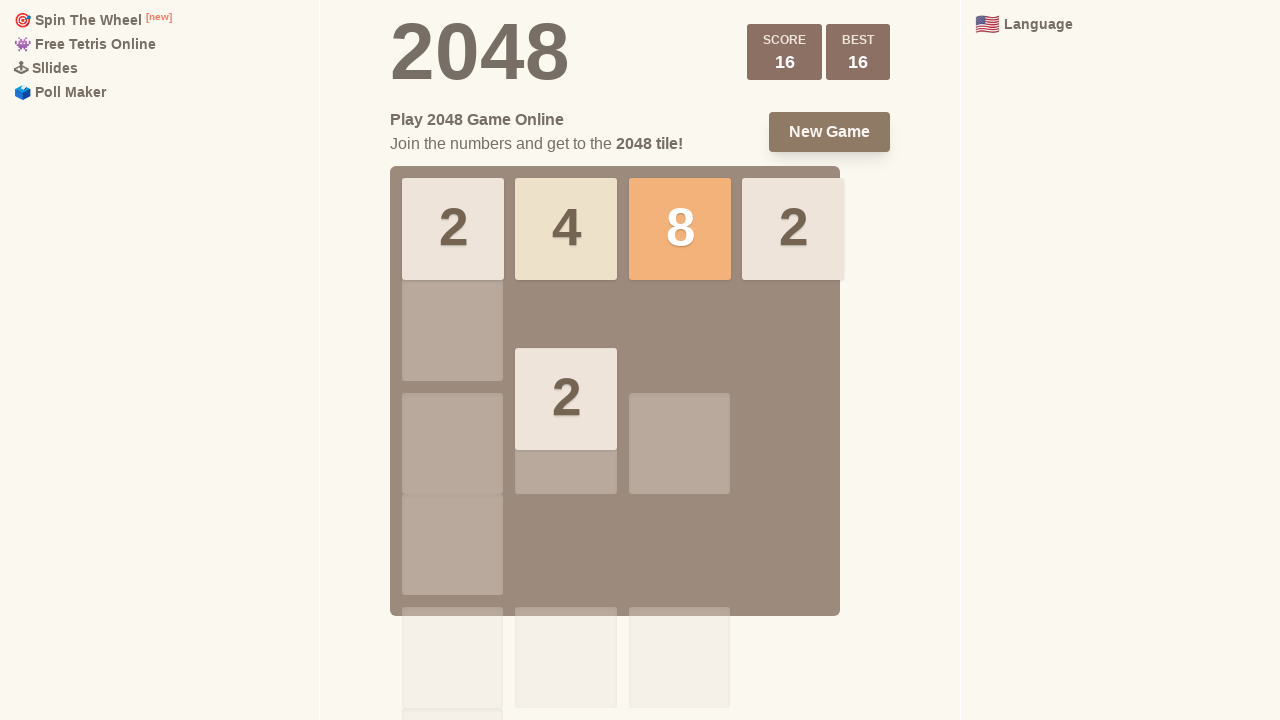

Waited 100ms between moves
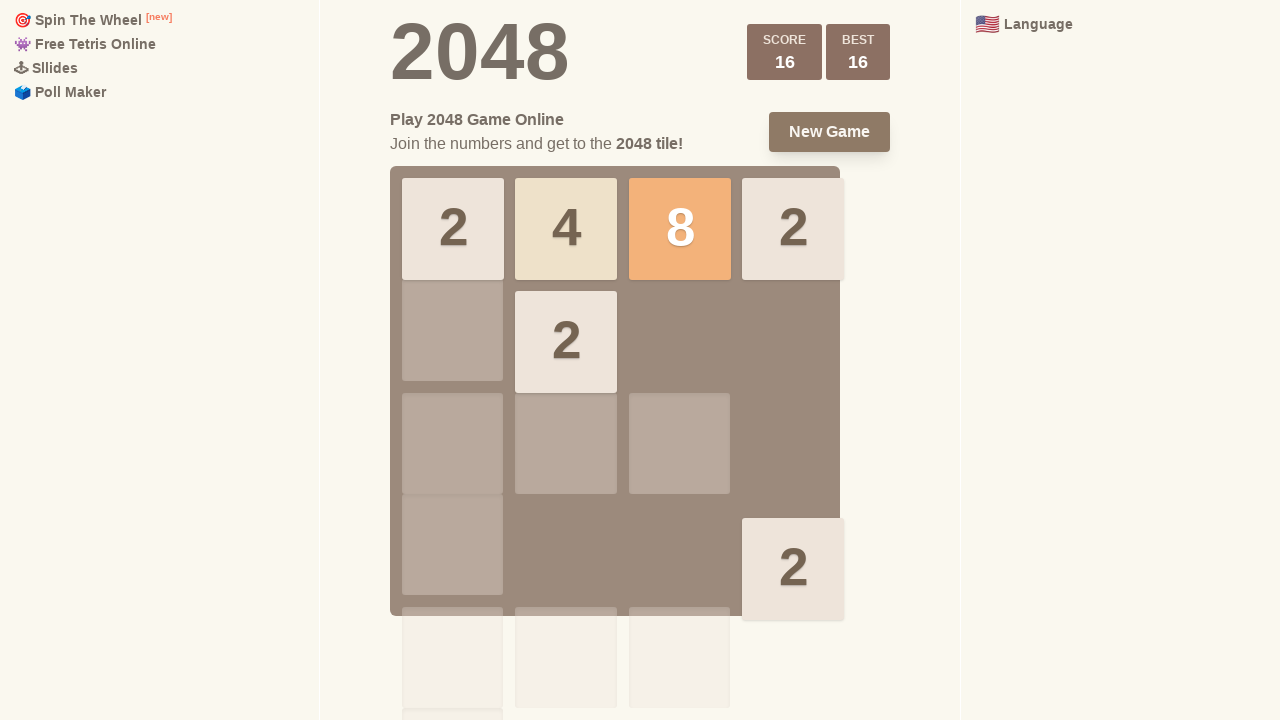

Checked if game is over
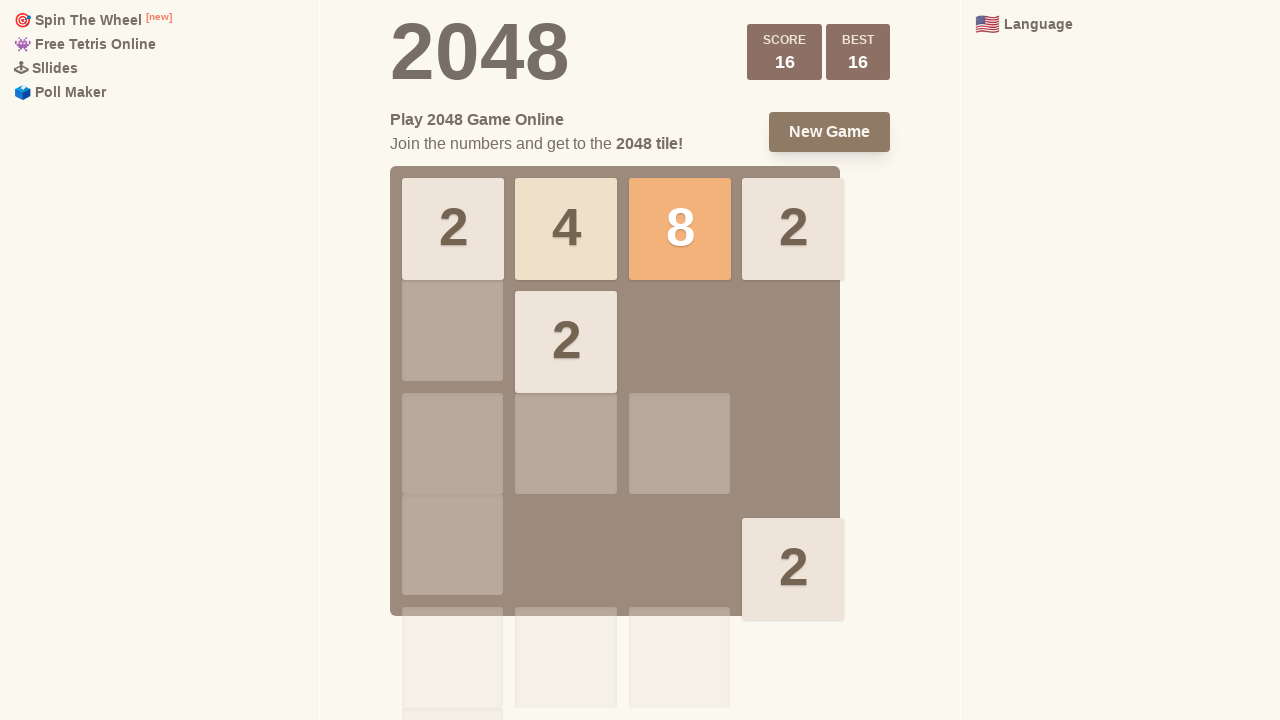

Made random move: ArrowUp
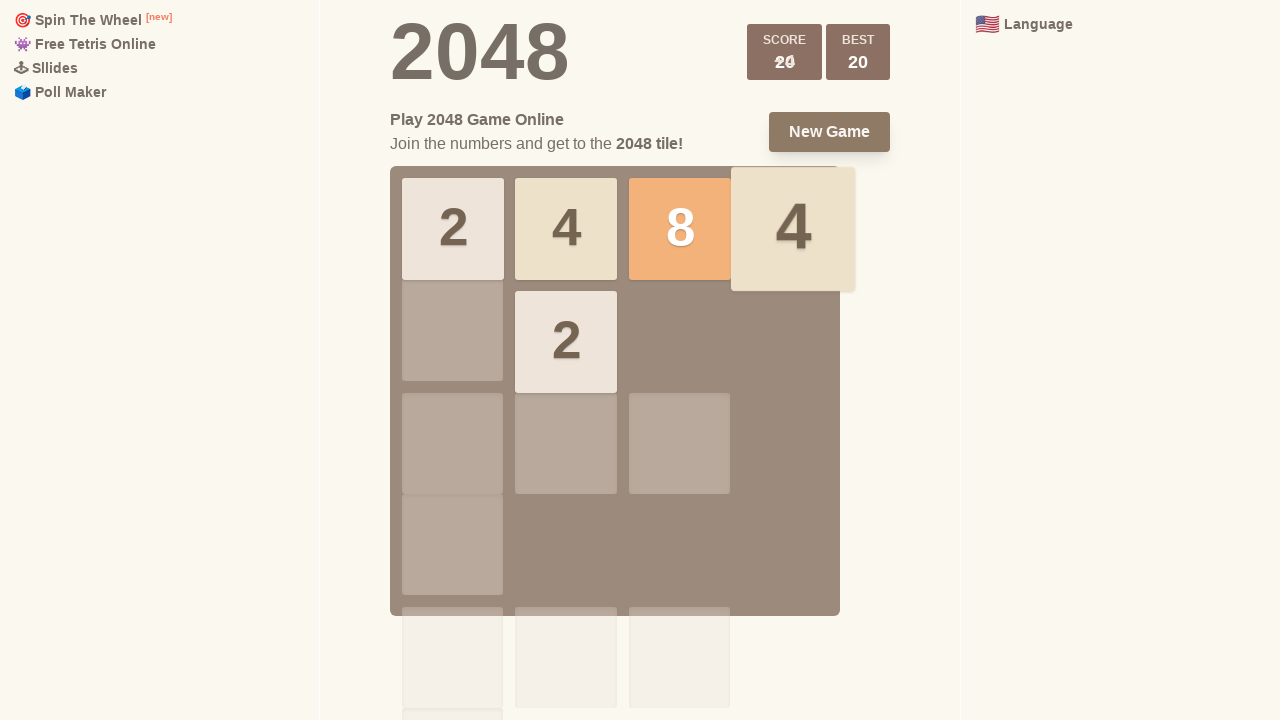

Waited 100ms between moves
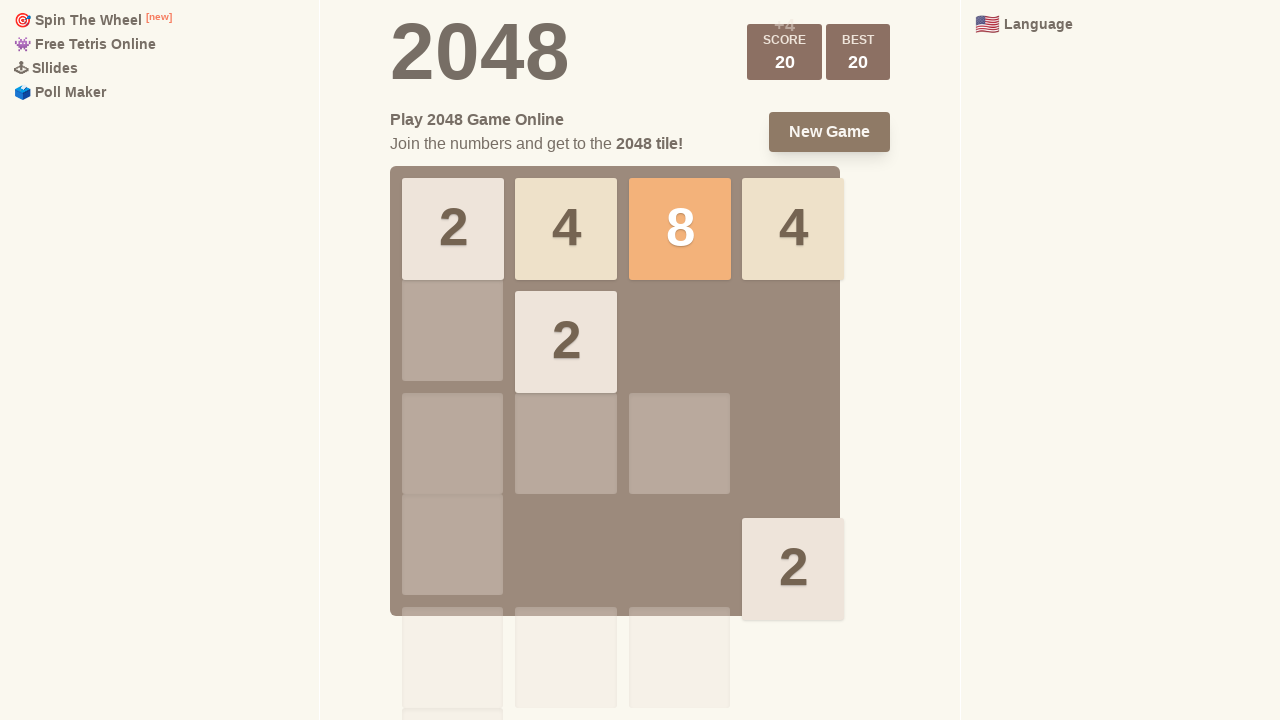

Verified game board is visible
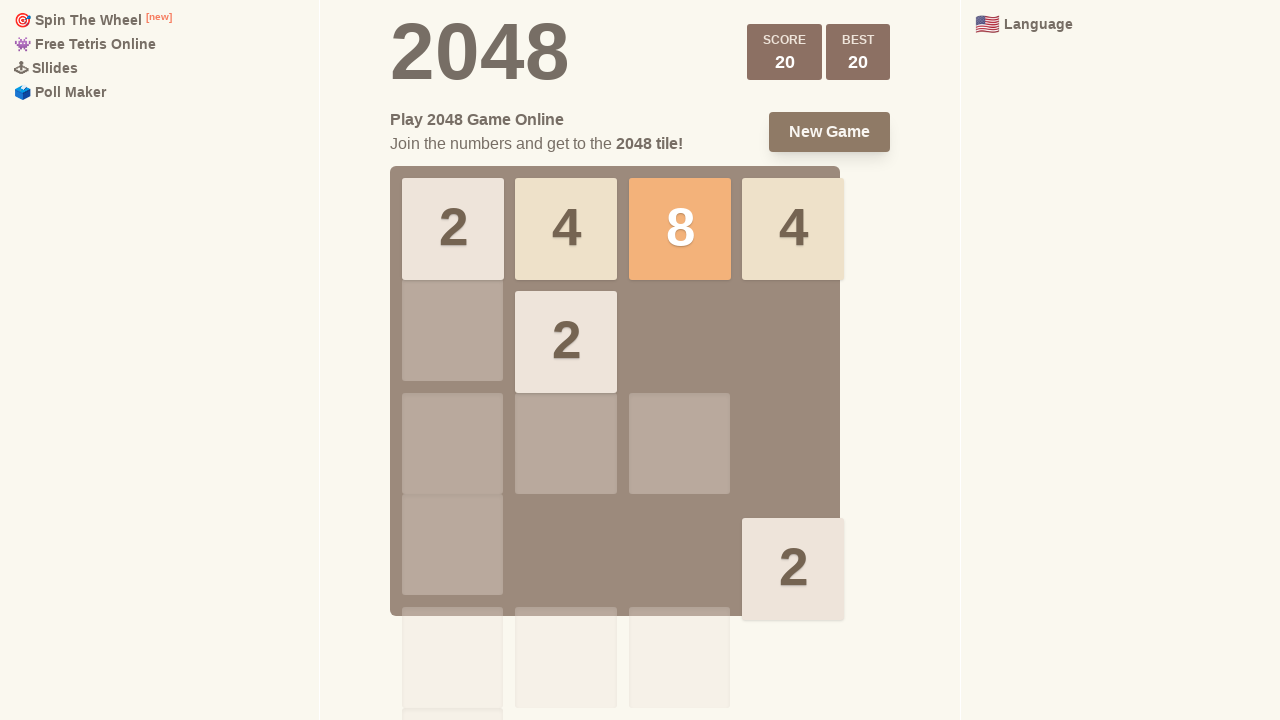

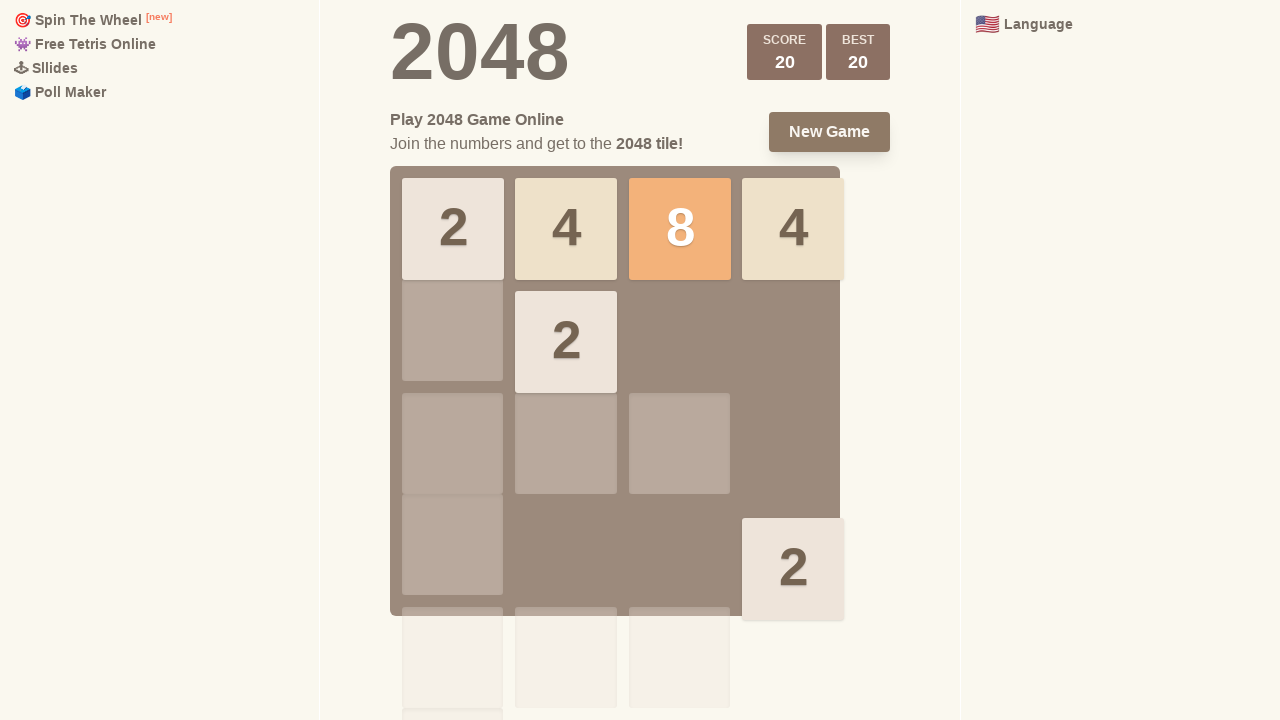